Tests page scrolling functionality by scrolling down and then back up on the DemoQA website

Starting URL: https://demoqa.com/

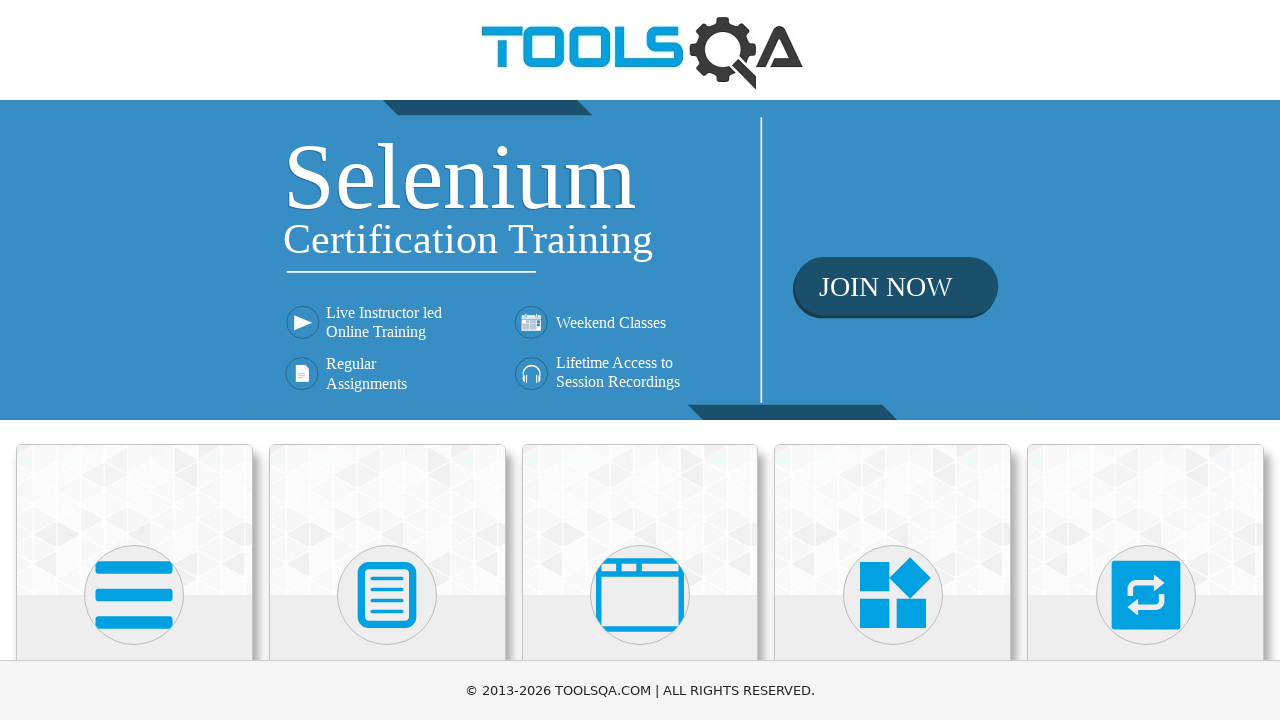

Scrolled down 1500 pixels on DemoQA homepage
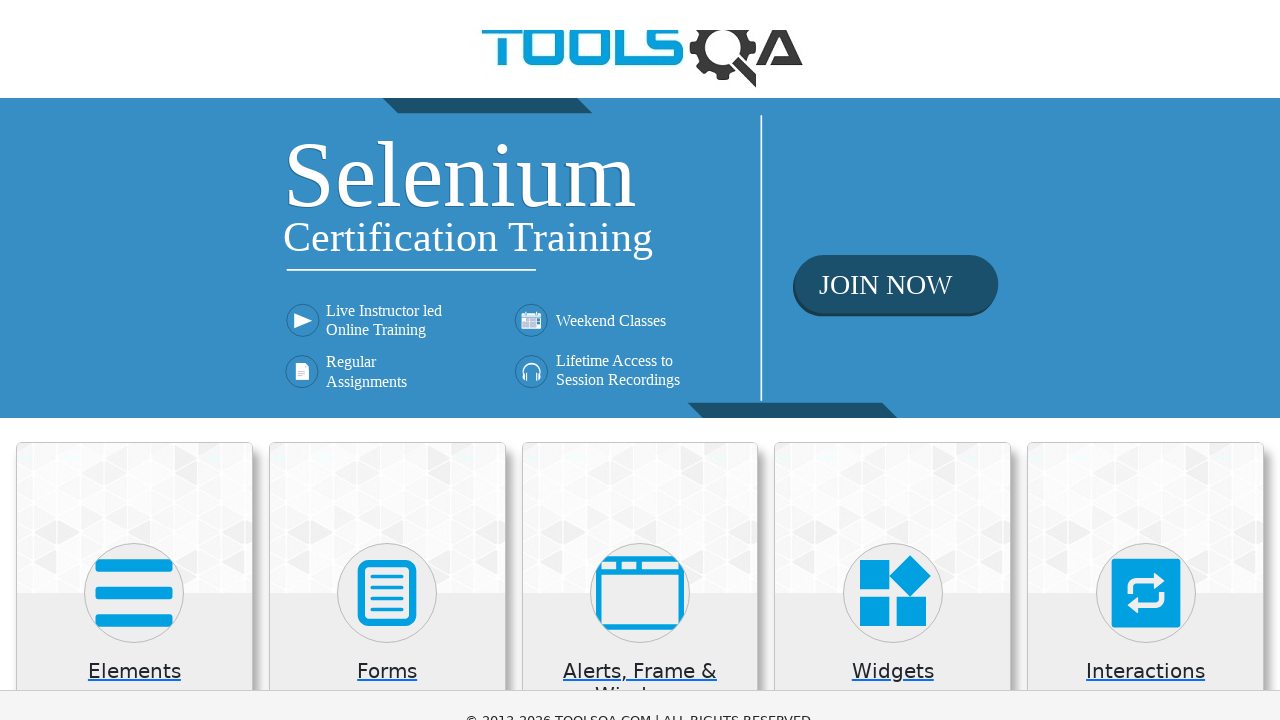

Waited 1 second after scrolling down
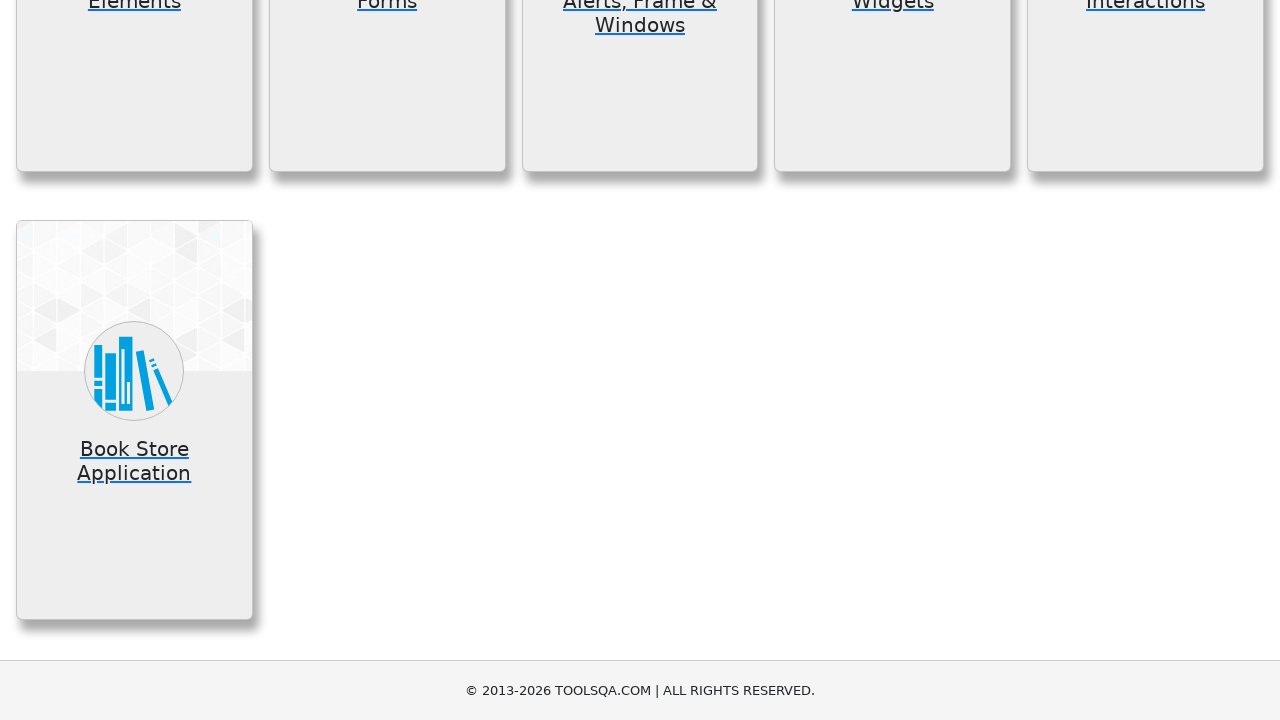

Scrolled back up 1500 pixels to original position
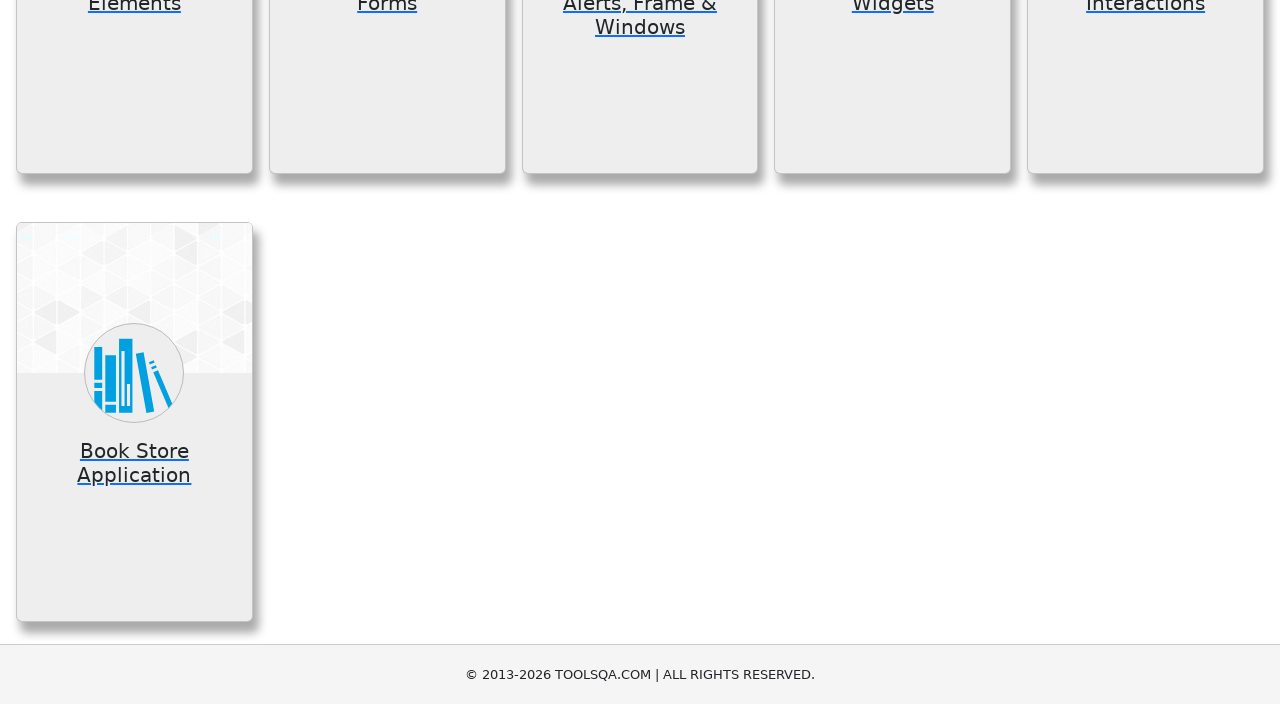

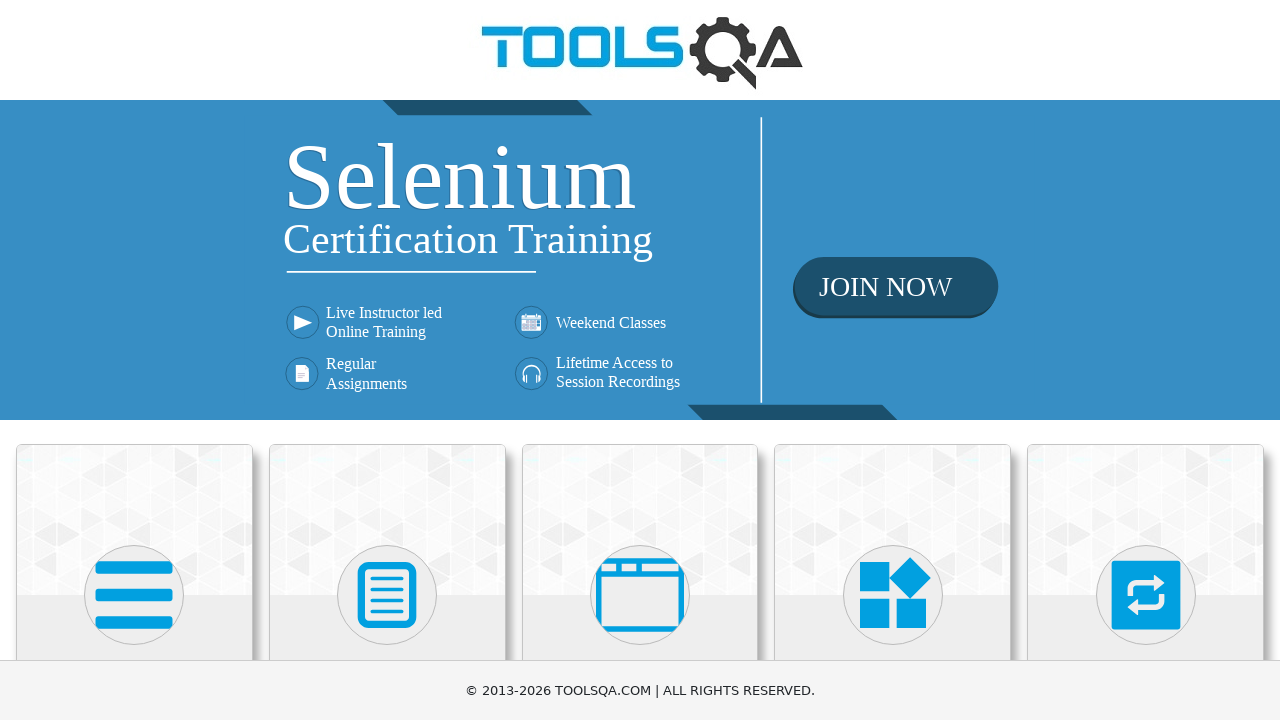